Tests the sign-up functionality on demoblaze.com by opening the sign-up modal and filling in username and password fields

Starting URL: https://www.demoblaze.com/index.html

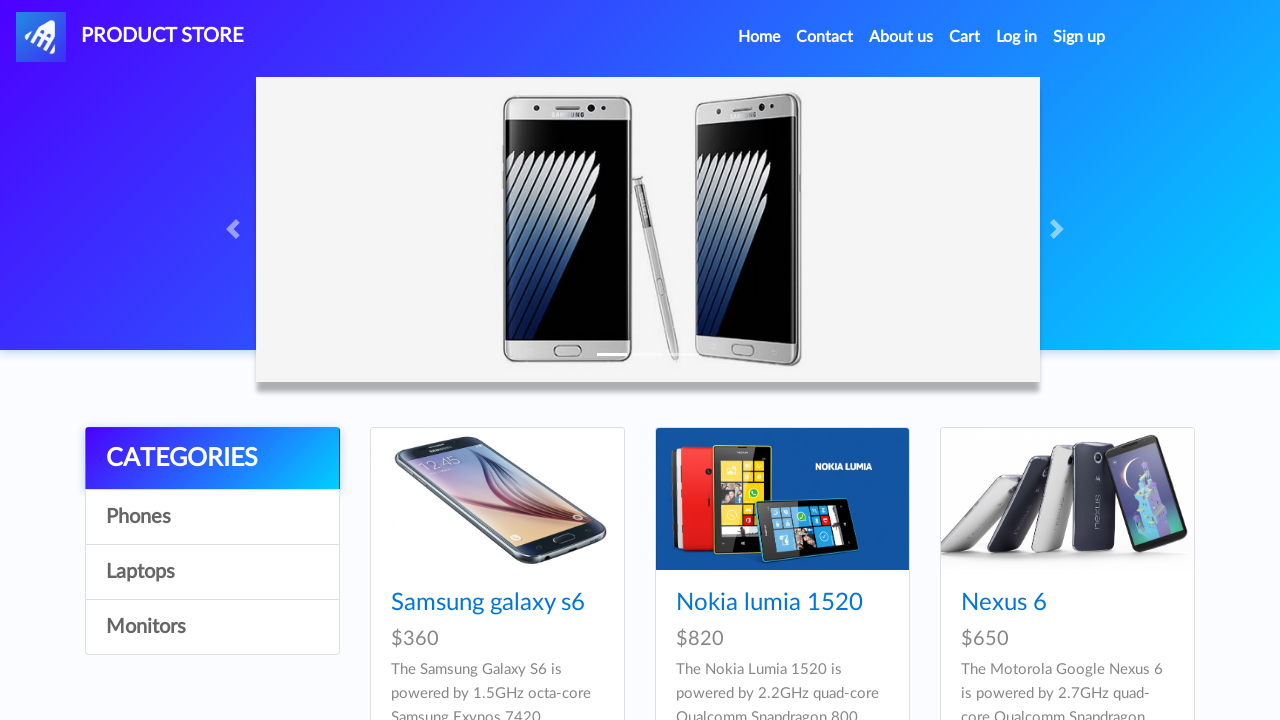

Clicked Sign up link to open modal at (1079, 37) on a#signin2
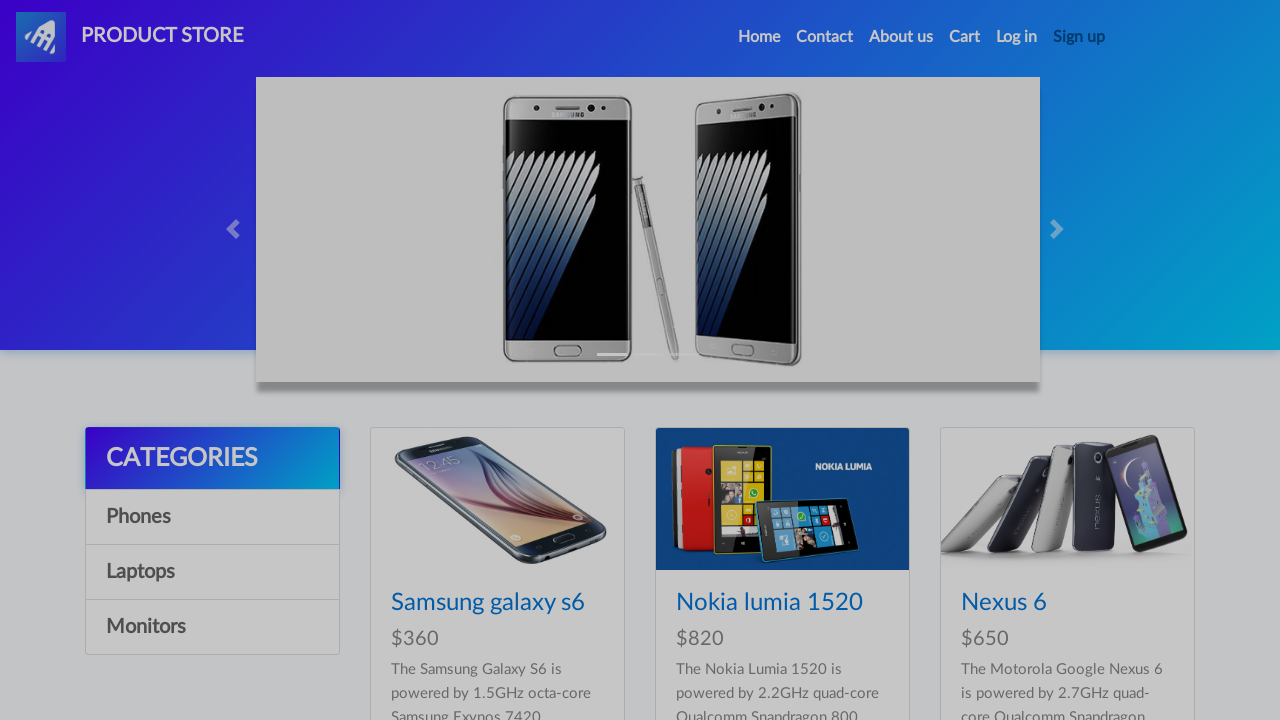

Sign up modal appeared with username field visible
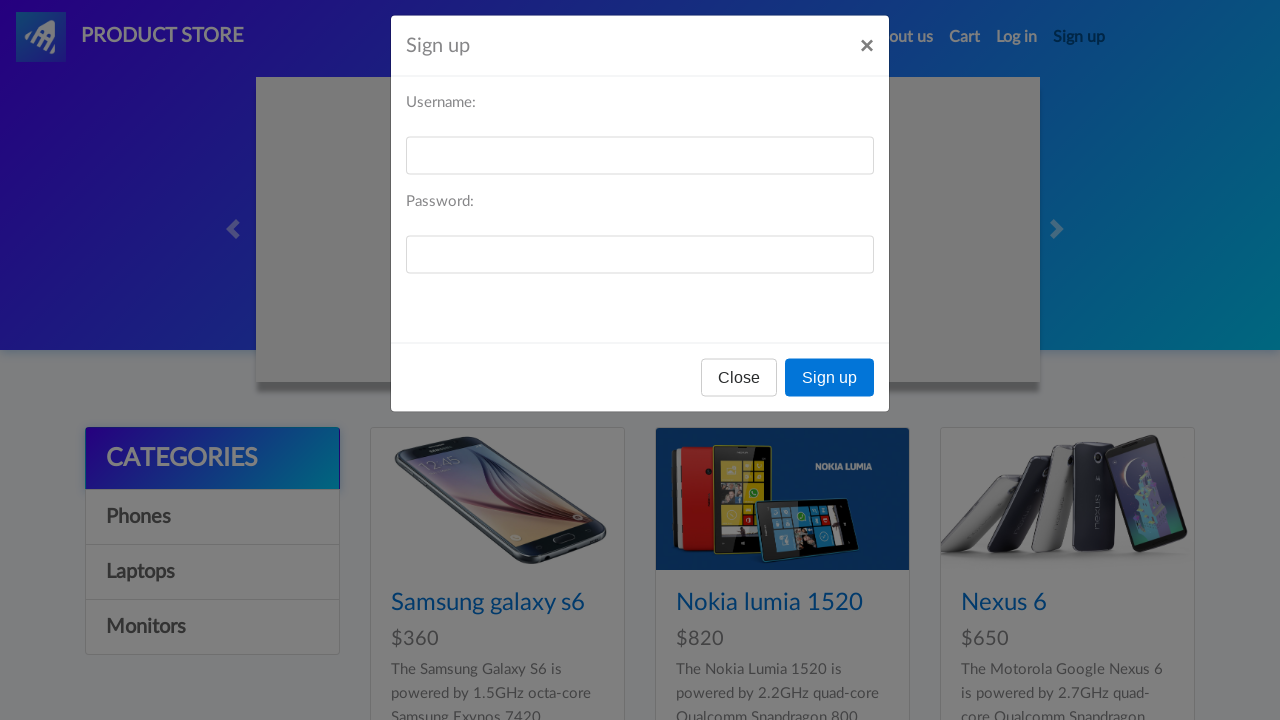

Filled username field with 'TestUser784' on input#sign-username
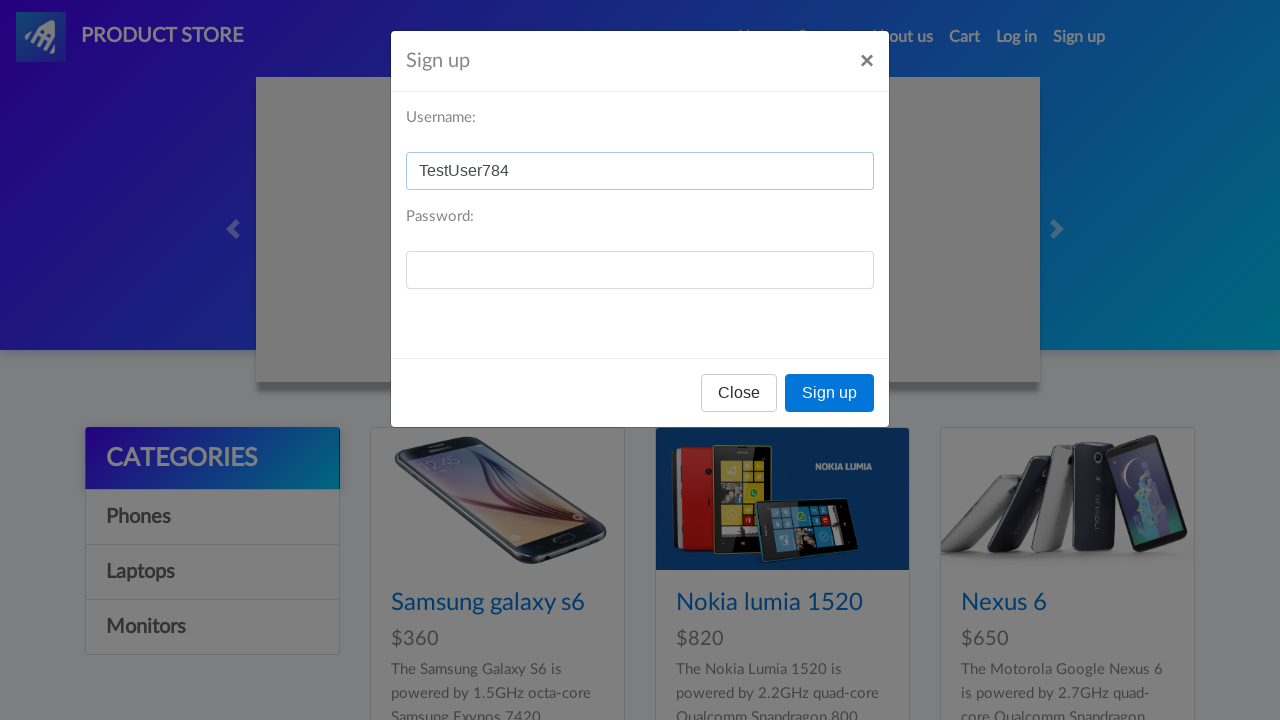

Filled password field with 'Pass@2024' on input#sign-password
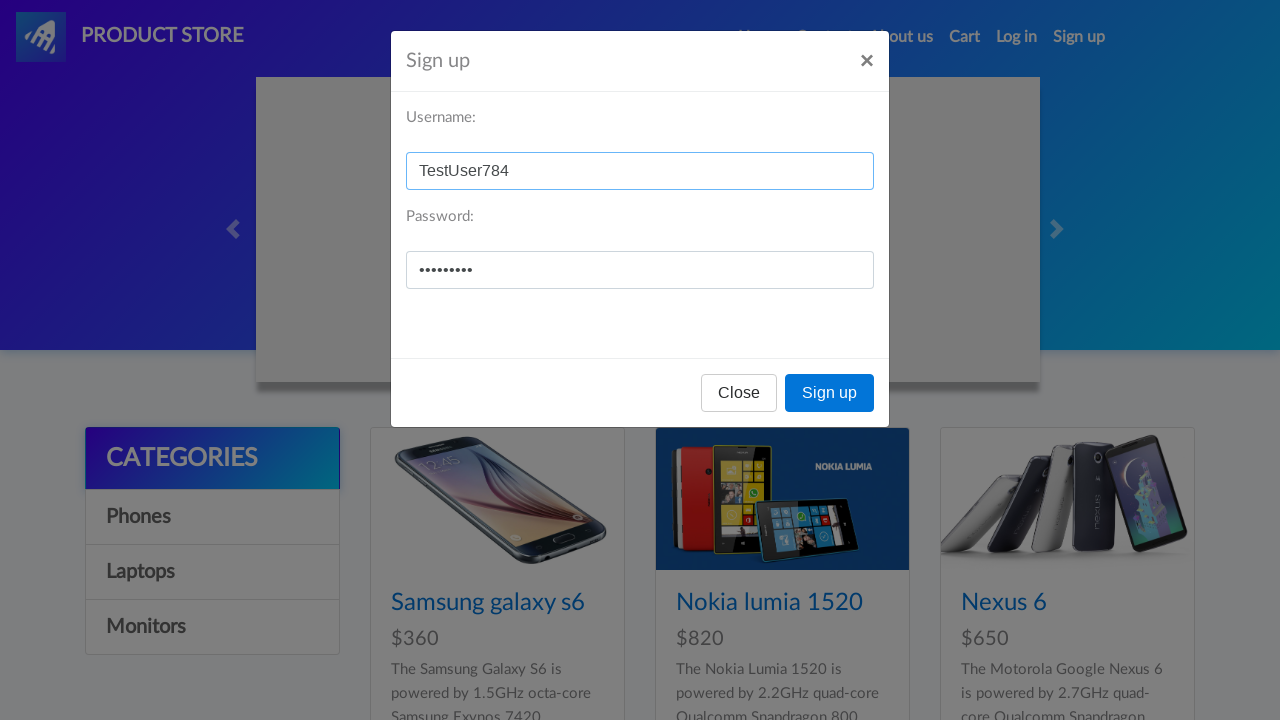

Clicked Sign up button to submit form at (830, 393) on button:has-text('Sign up')
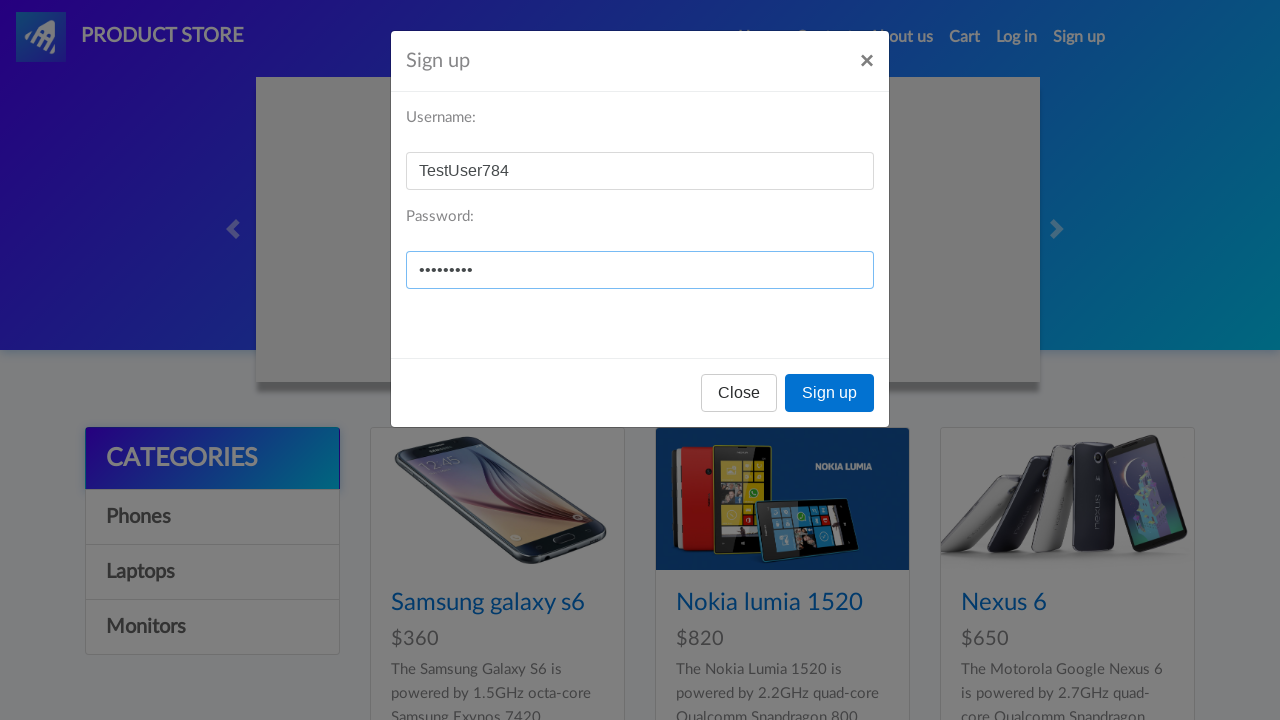

Waited 2000ms for sign-up response
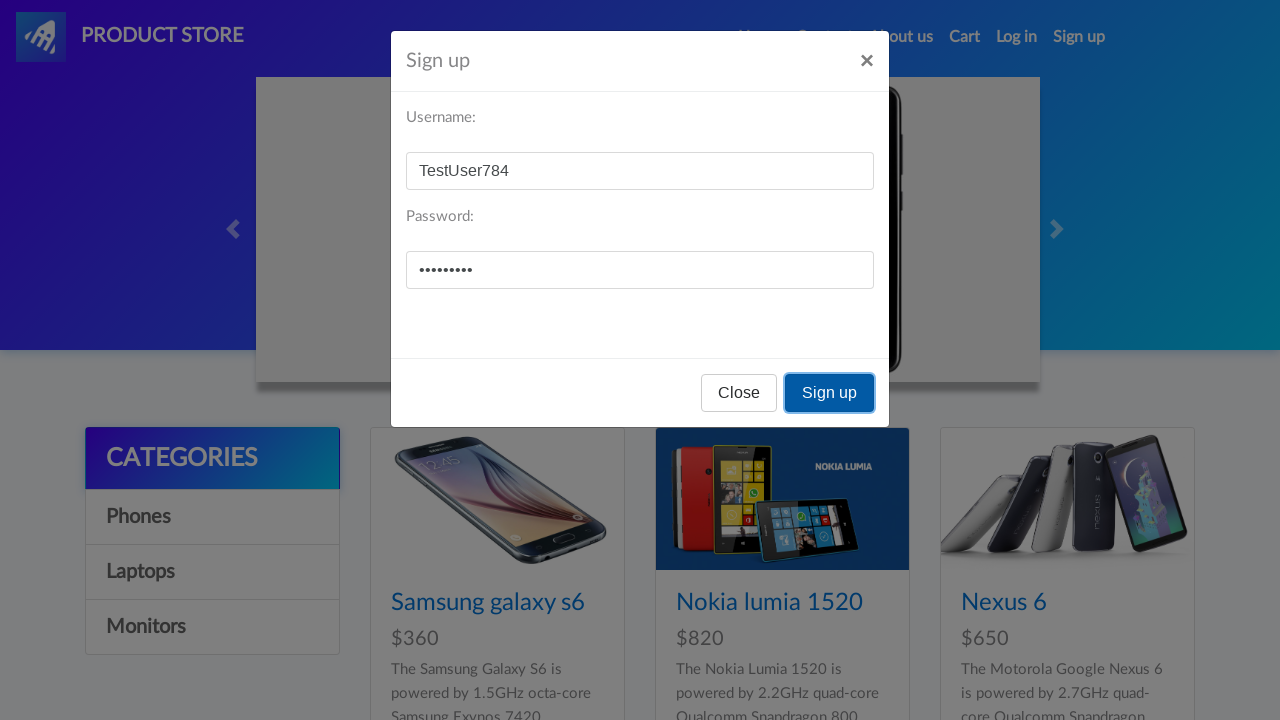

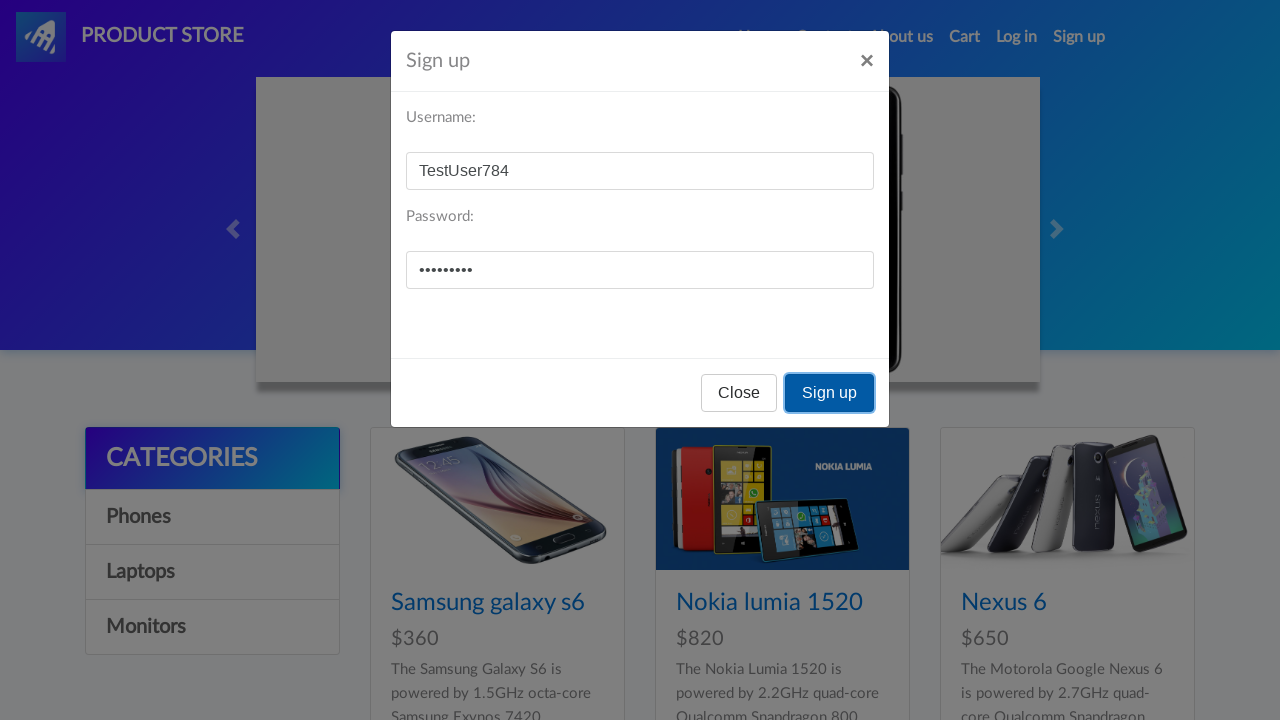